Tests file upload functionality by setting a file path in the upload input and clicking the upload button

Starting URL: https://the-internet.herokuapp.com/upload

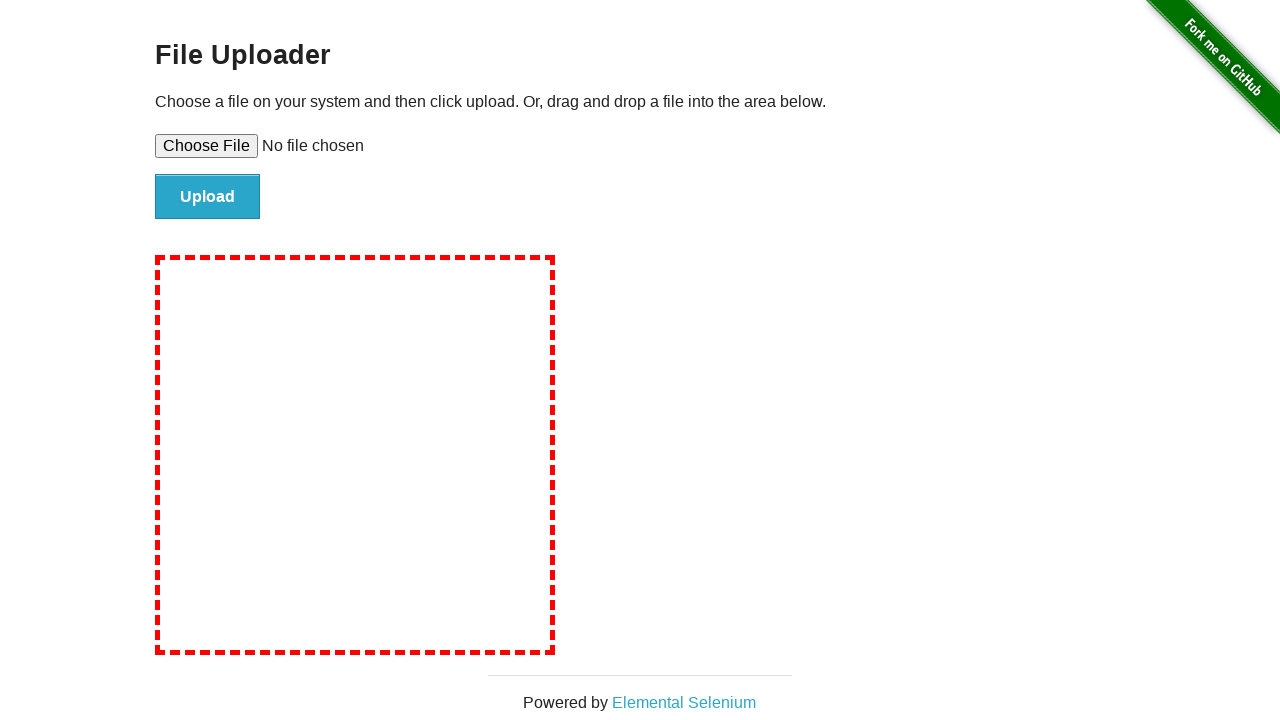

Created temporary test file for upload
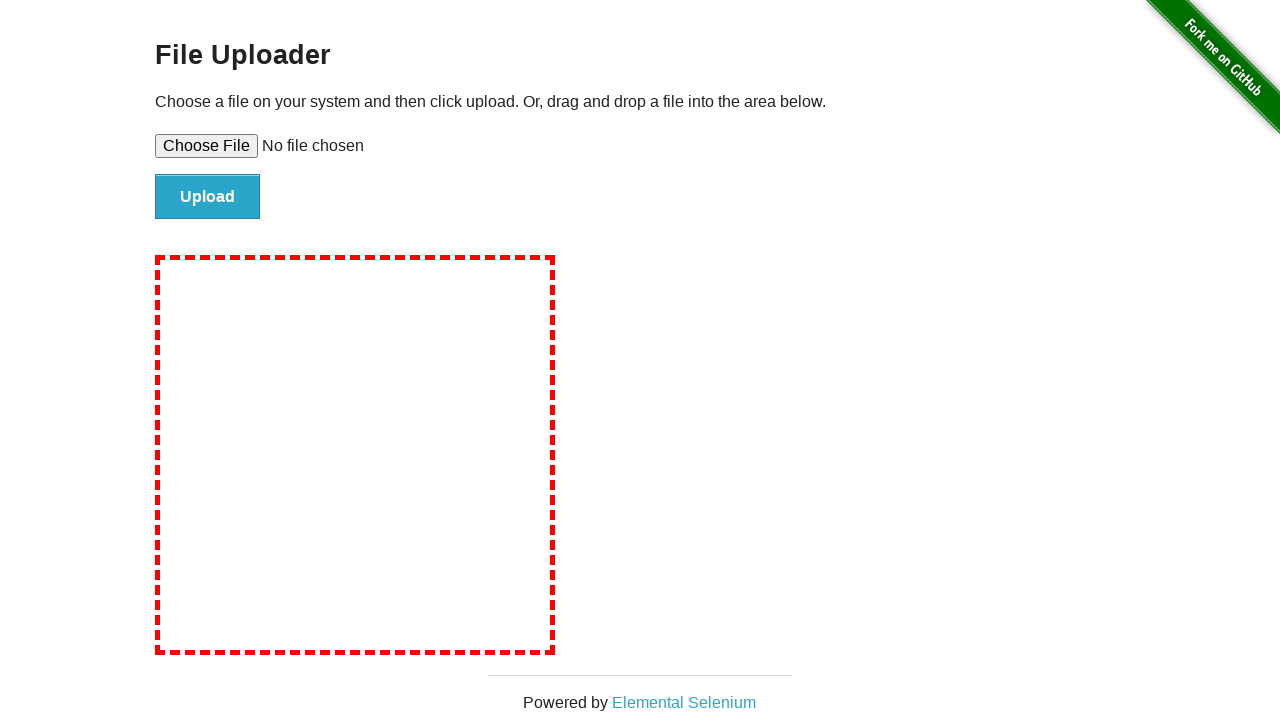

Set file path in upload input field
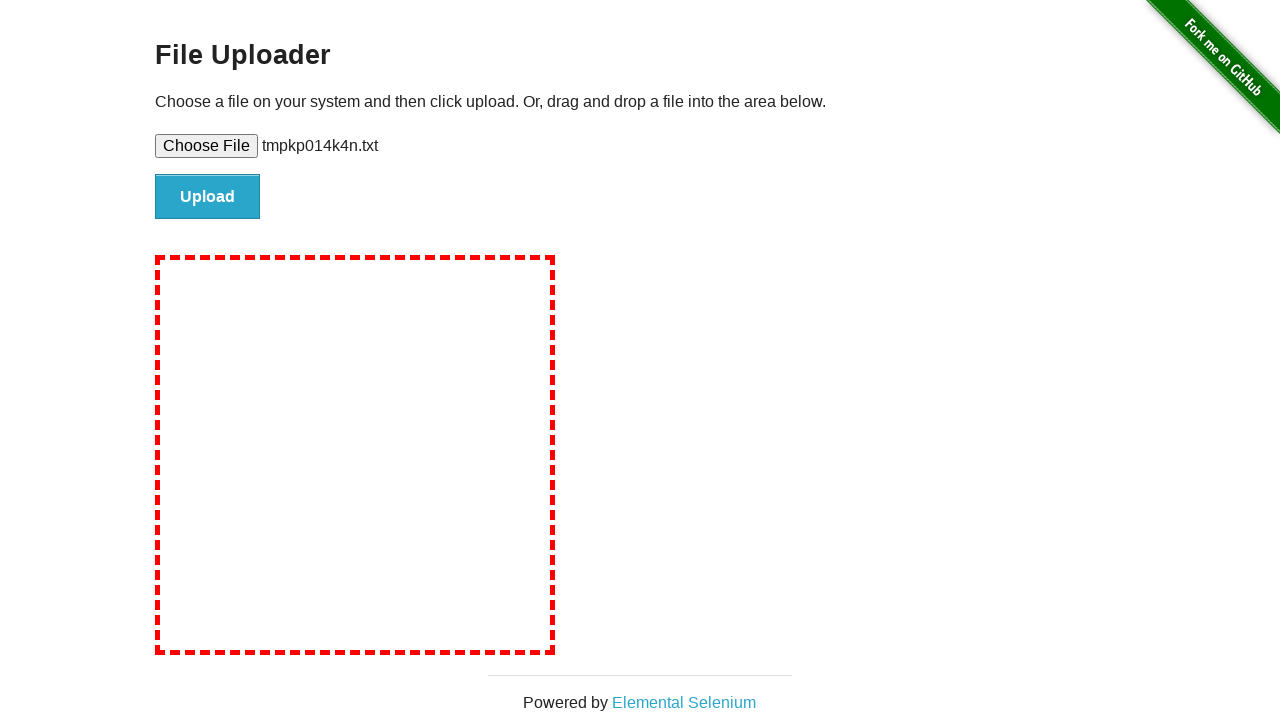

Clicked upload button to submit file at (208, 197) on xpath=//input[@id='file-submit']
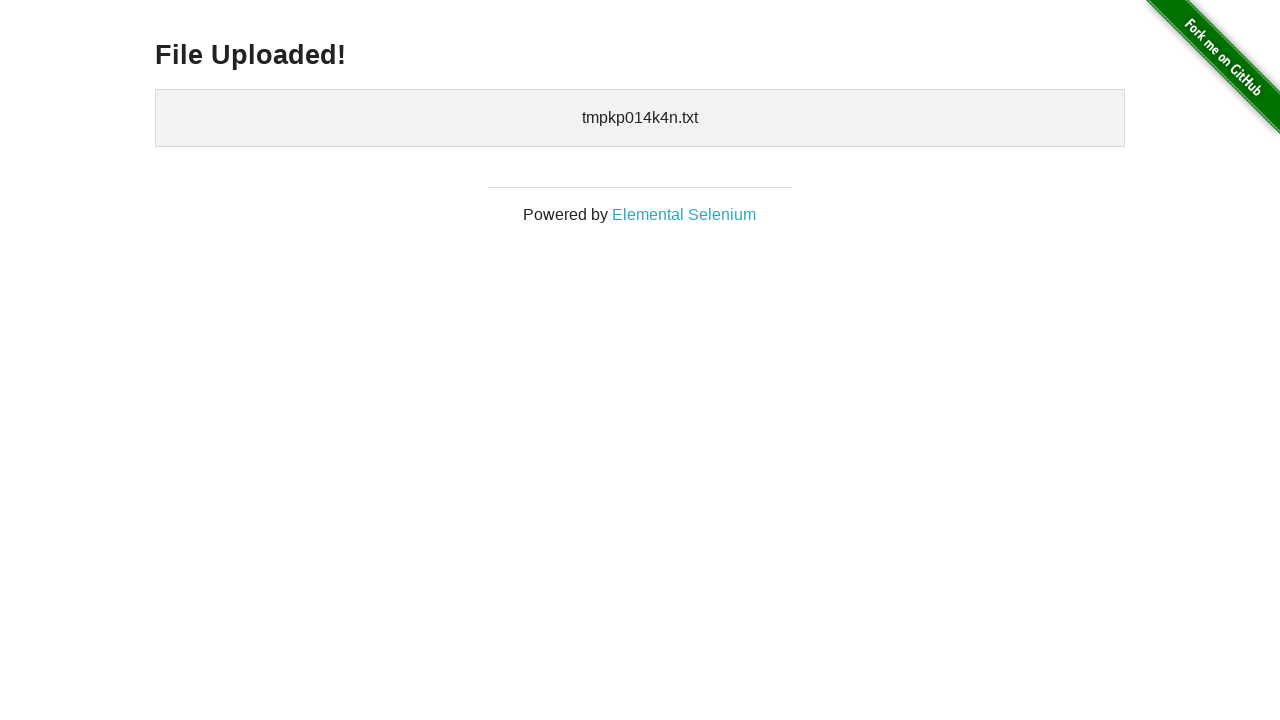

File upload success message appeared
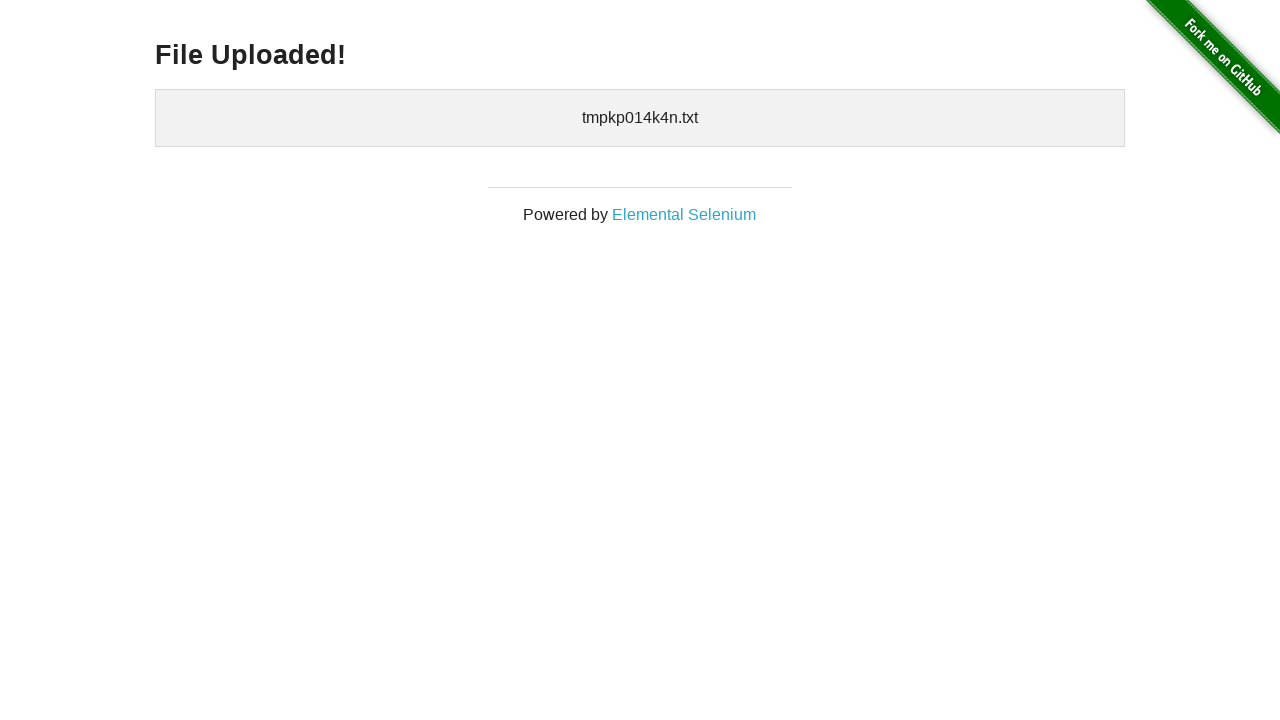

Cleaned up temporary test file
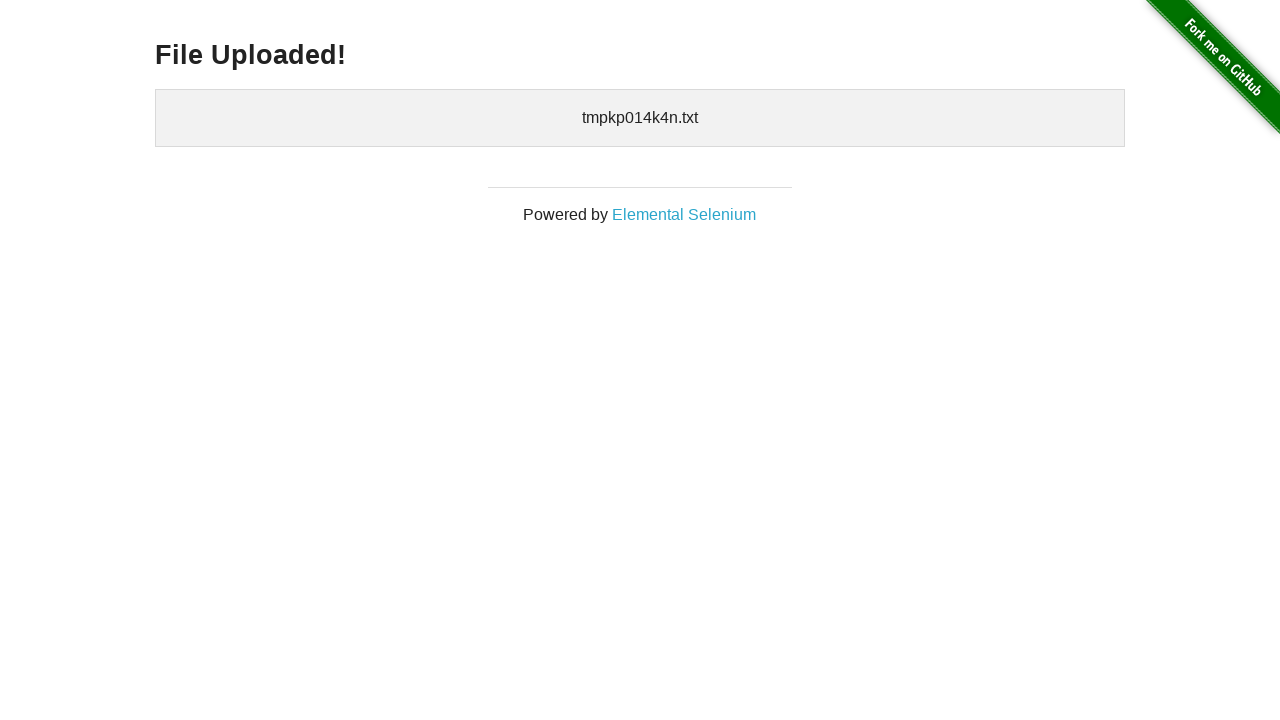

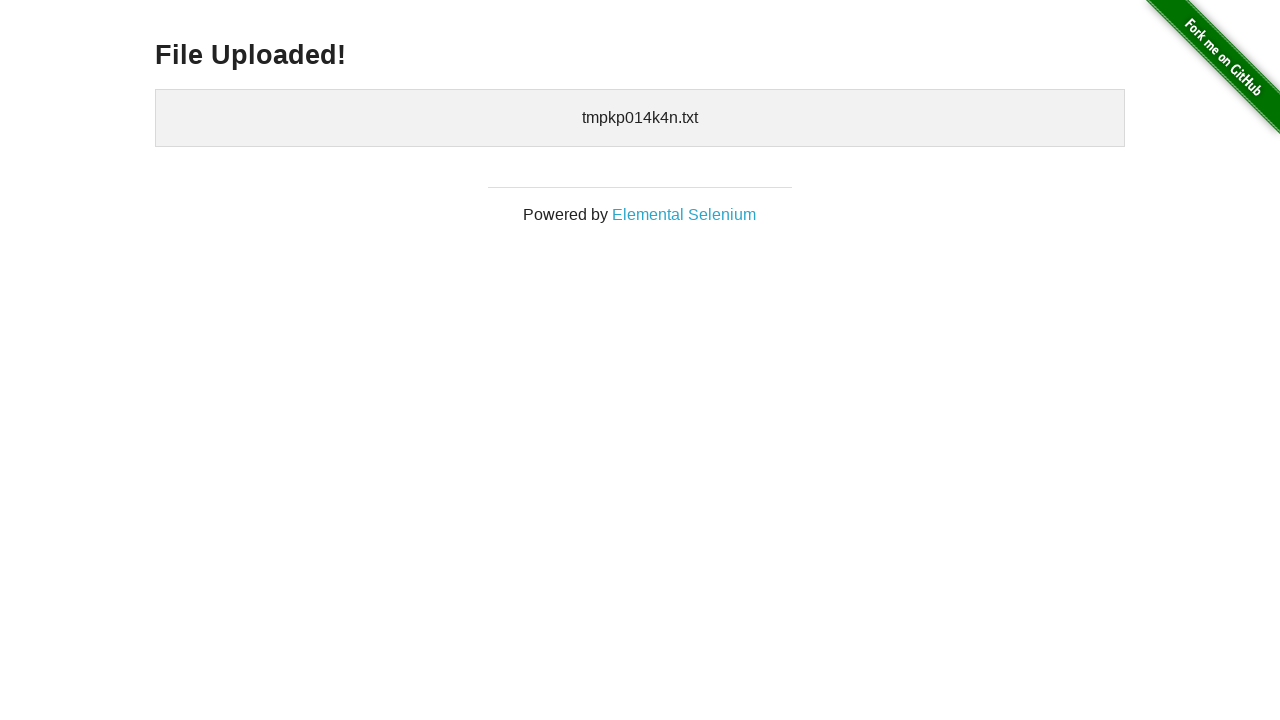